Tests the automation practice form by filling in first name, last name, and selecting a gender option

Starting URL: https://demoqa.com/automation-practice-form/

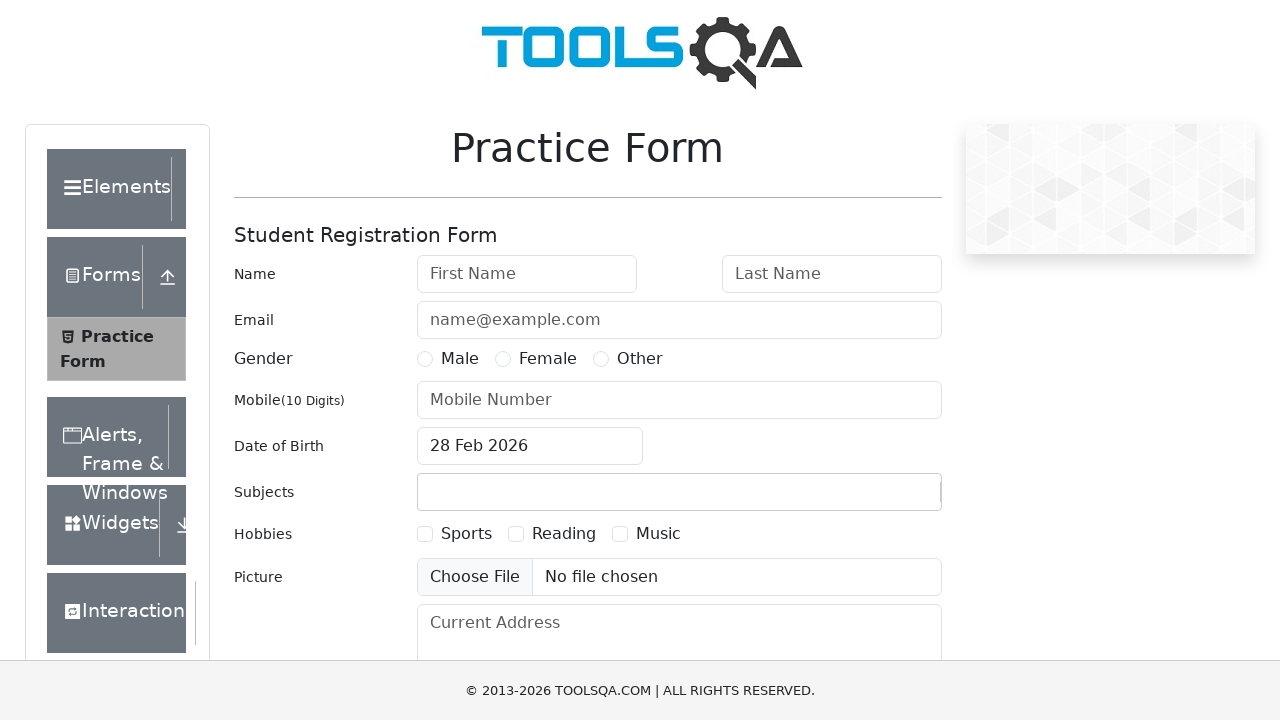

Filled first name field with 'Marcus' on #firstName
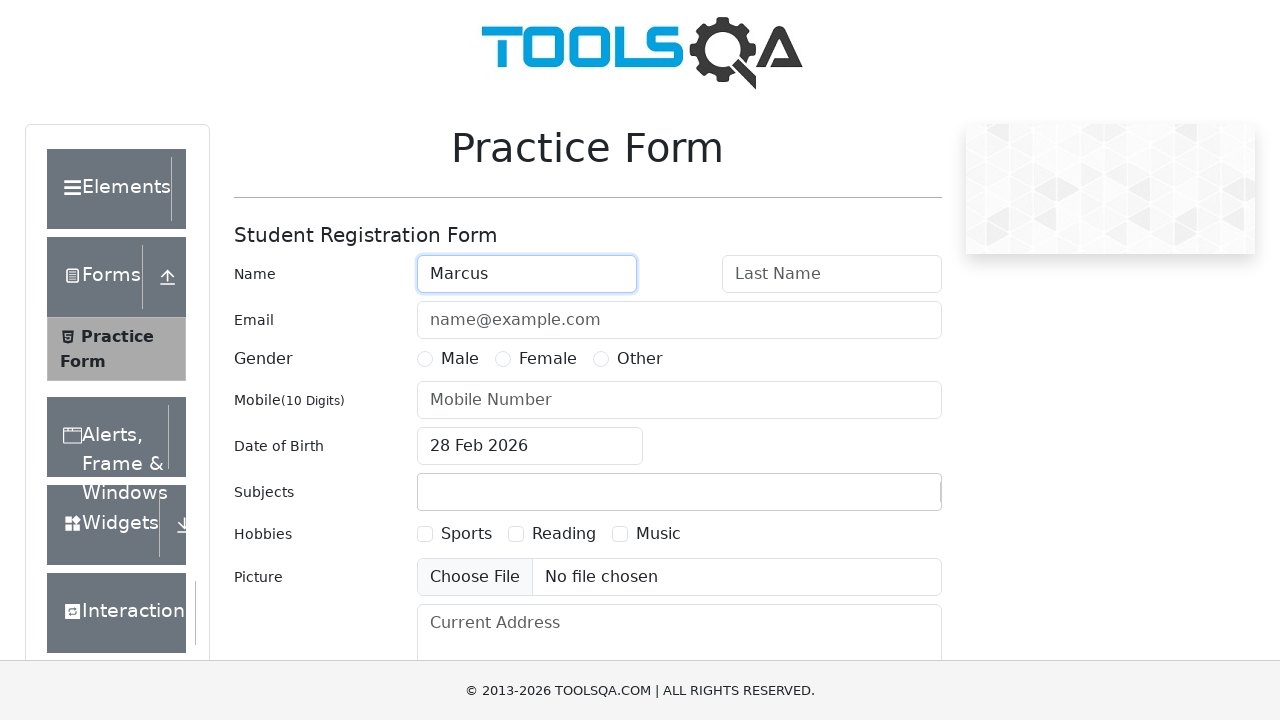

Filled last name field with 'Thompson' on #lastName
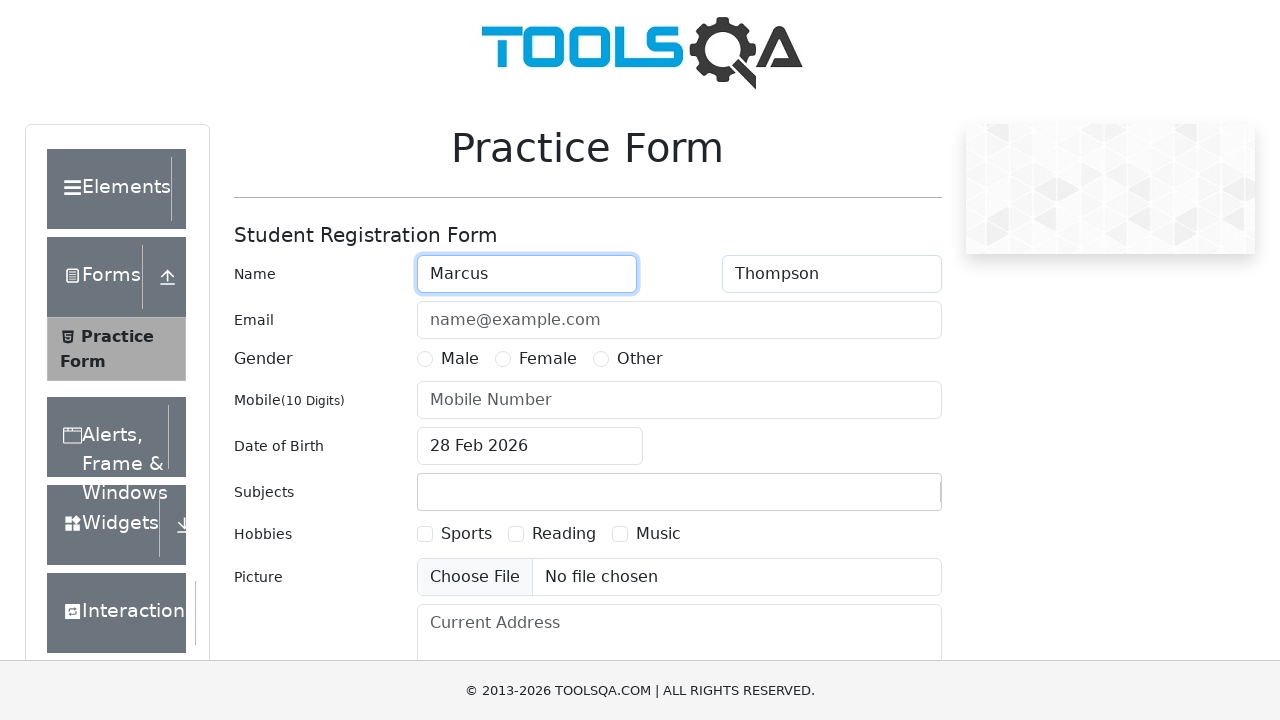

Selected gender radio button option at (425, 359) on input[name='gender']
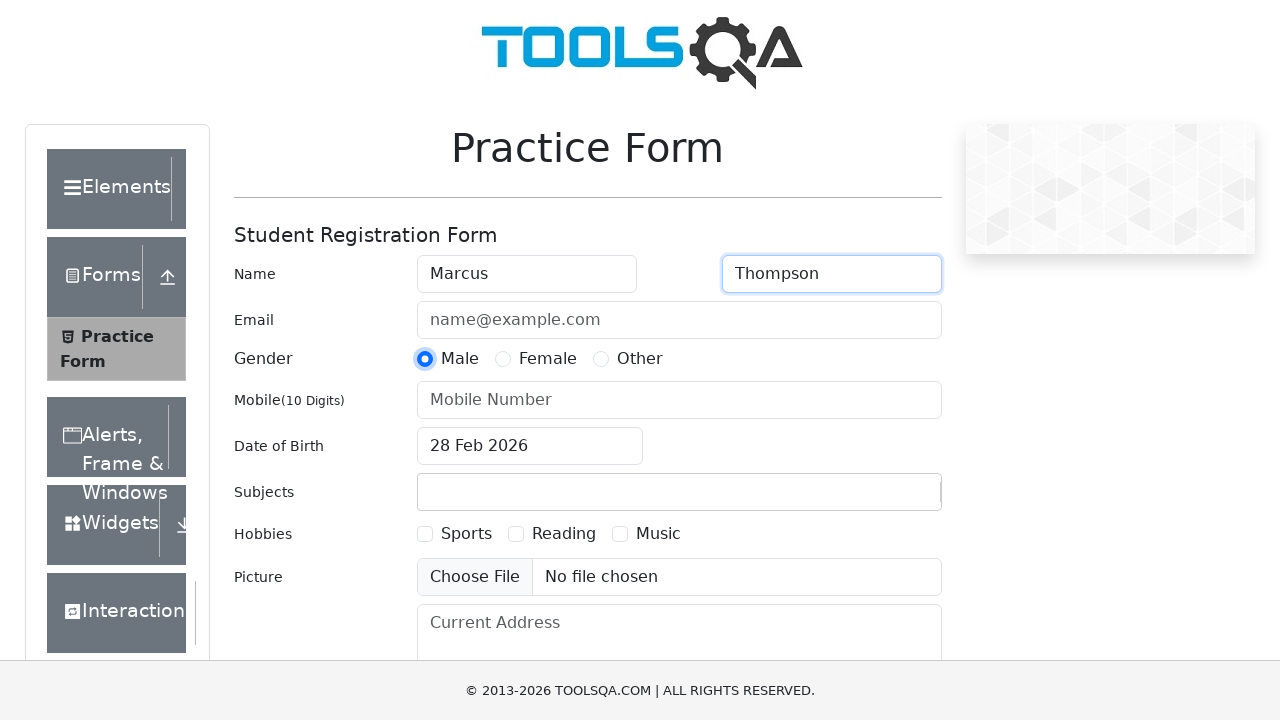

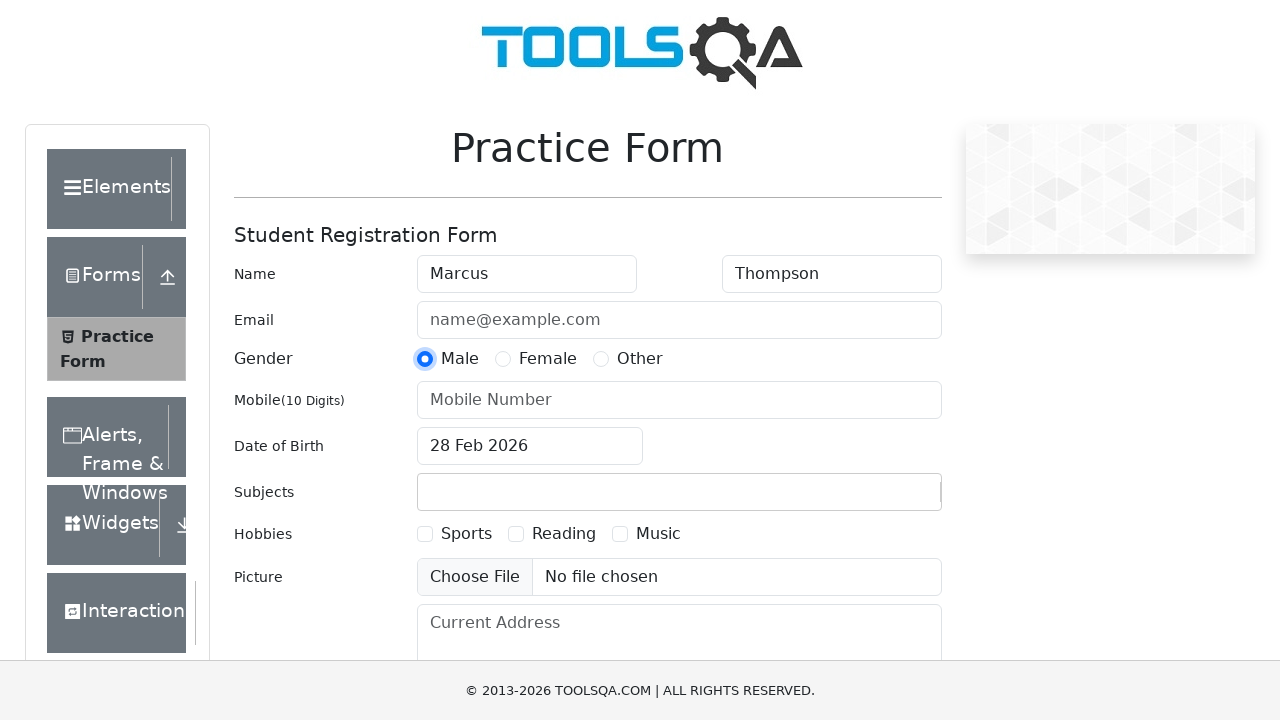